Navigates to YouTube homepage and verifies that the page title contains "YouTube"

Starting URL: https://www.youtube.com

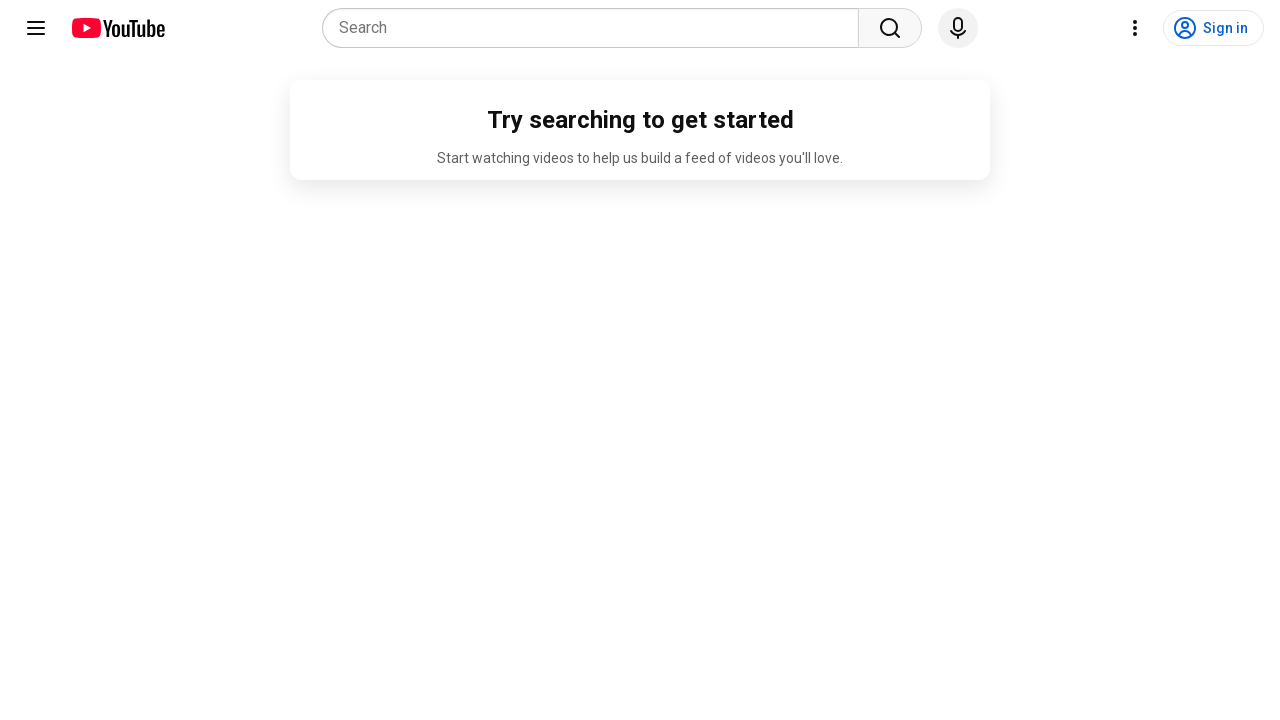

Navigated to YouTube homepage
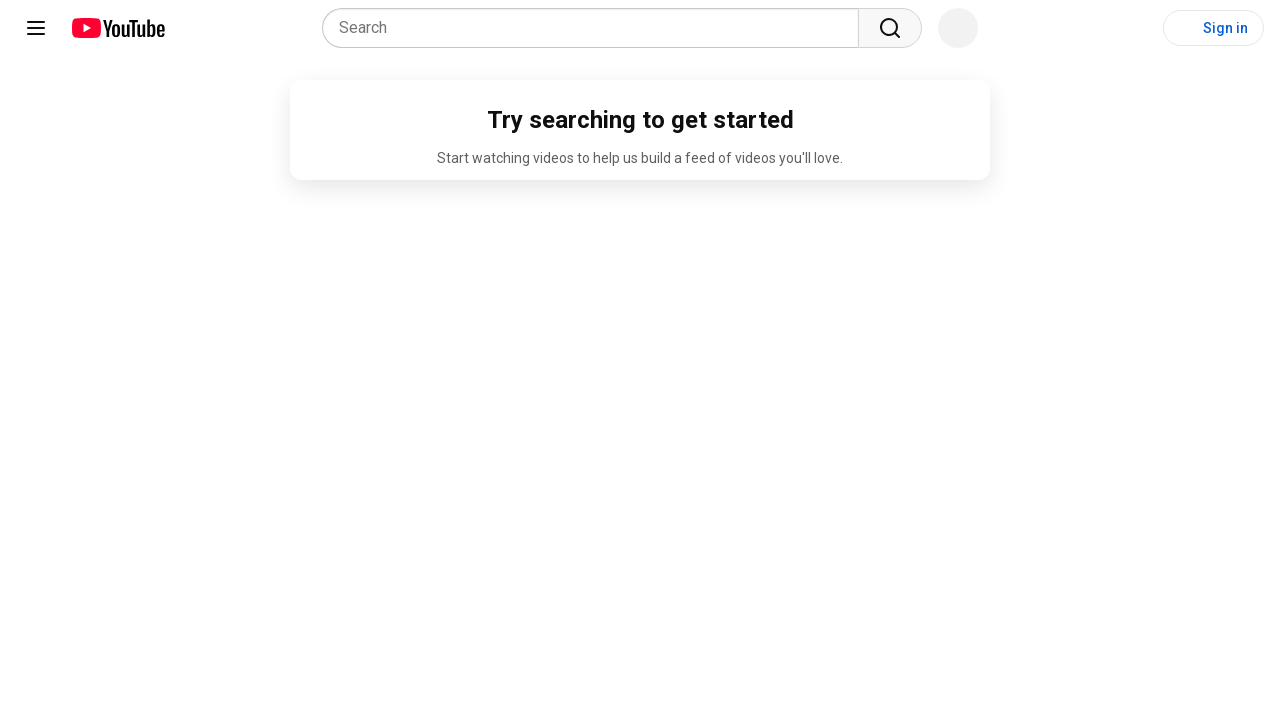

Verified that page title contains 'YouTube'
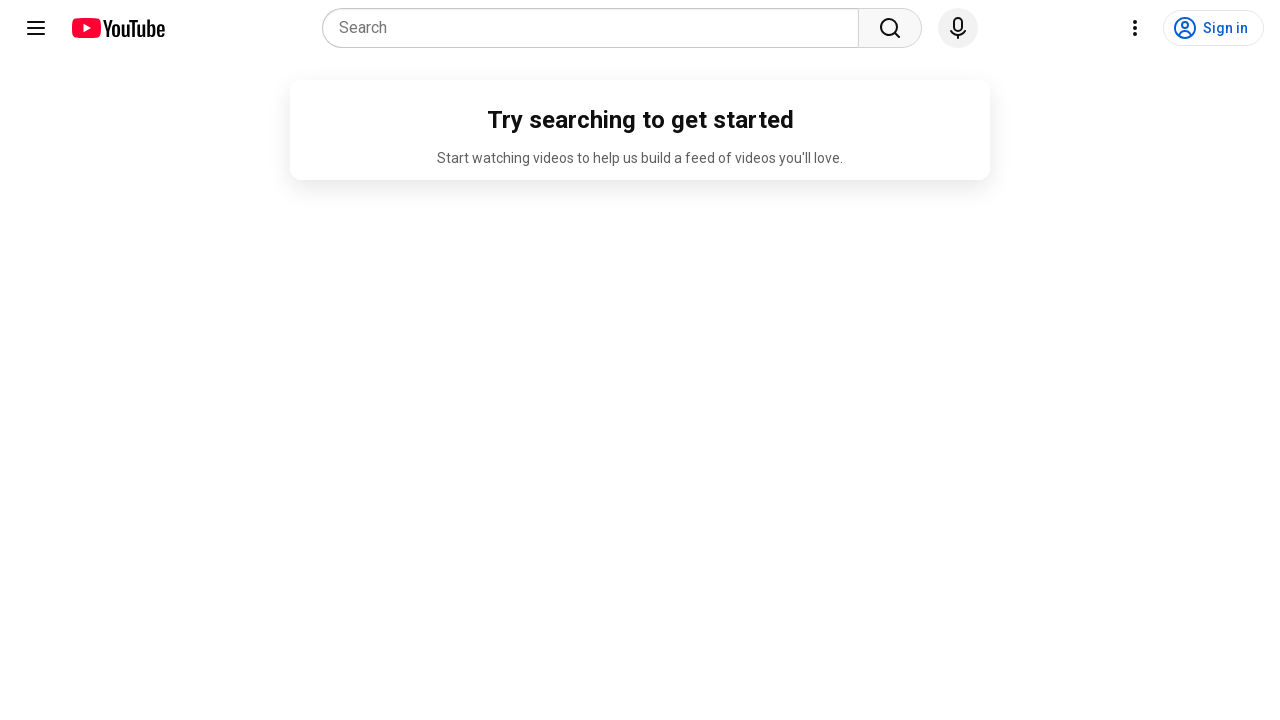

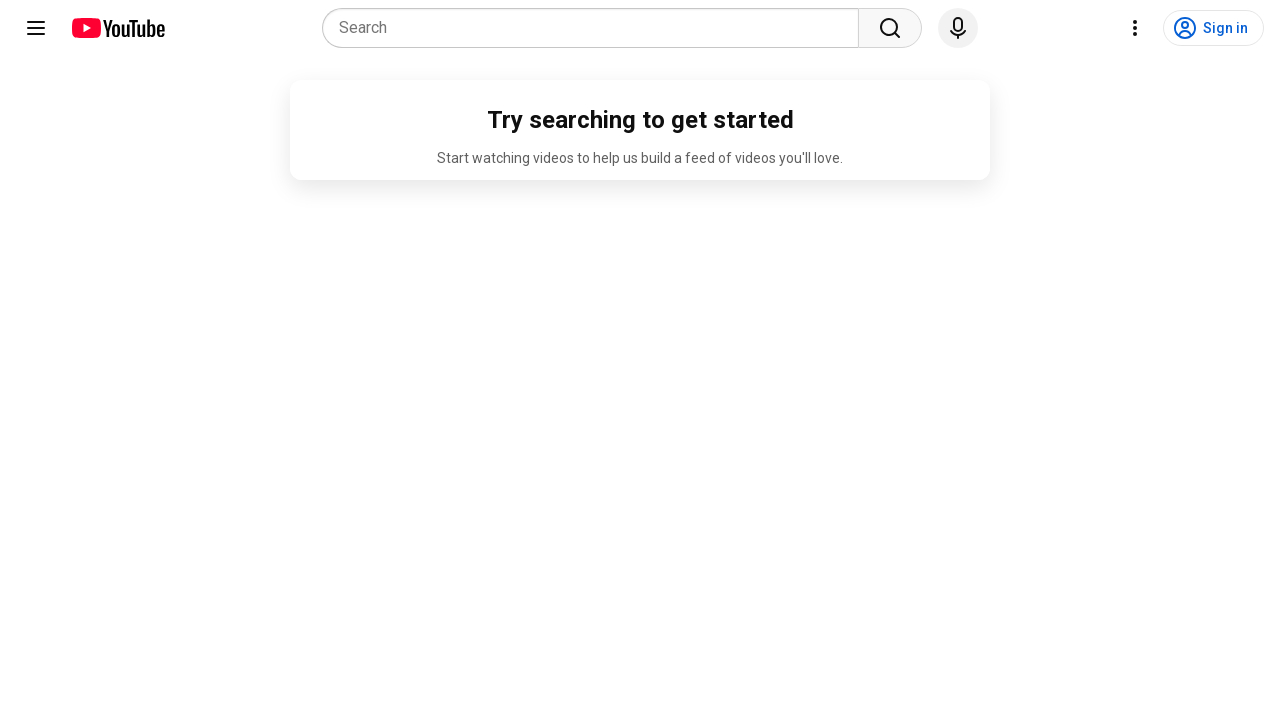